Tests the search functionality on python.org by entering "pycon" in the search box and submitting the search form using the Enter key

Starting URL: https://www.python.org

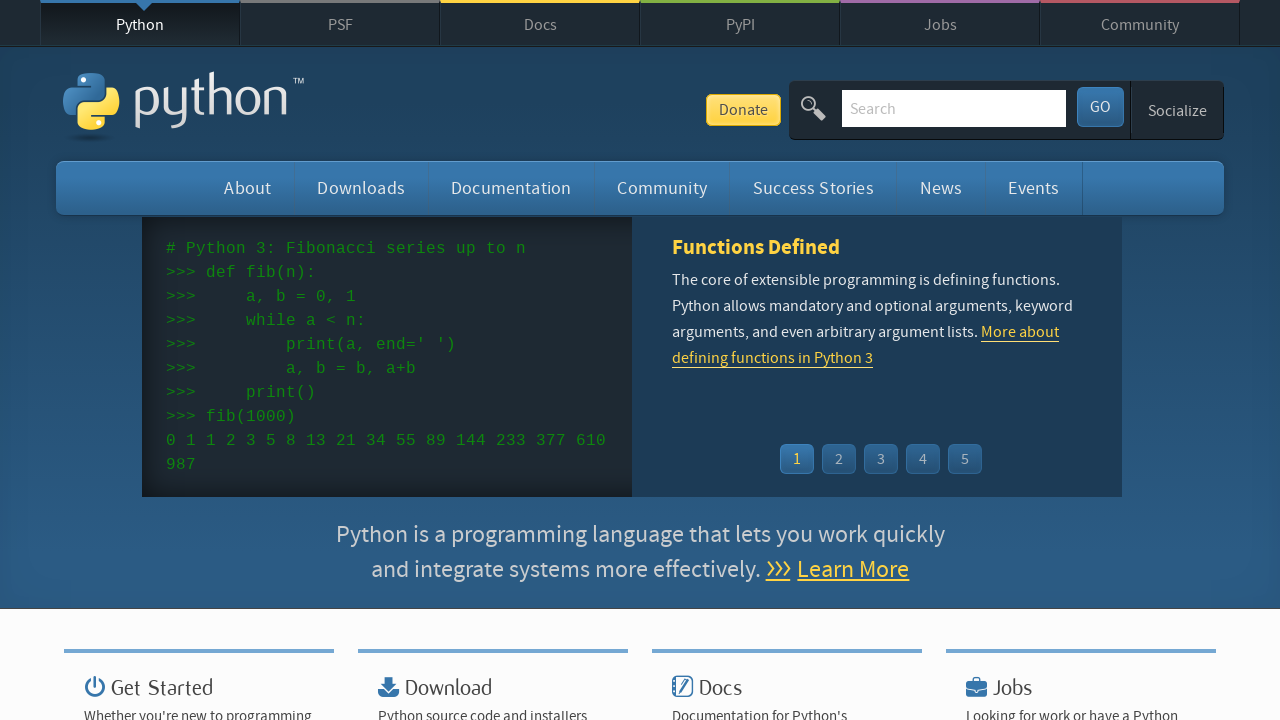

Navigated to https://www.python.org
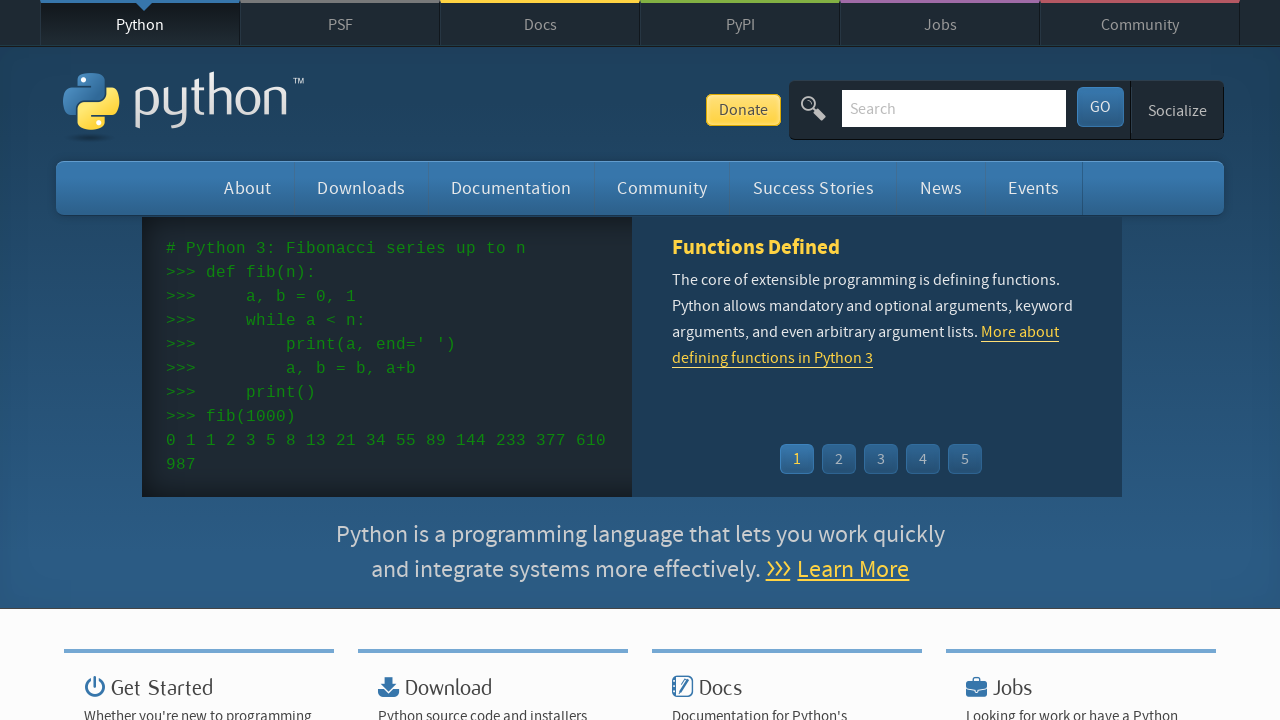

Filled search box with 'pycon' on input[name='q']
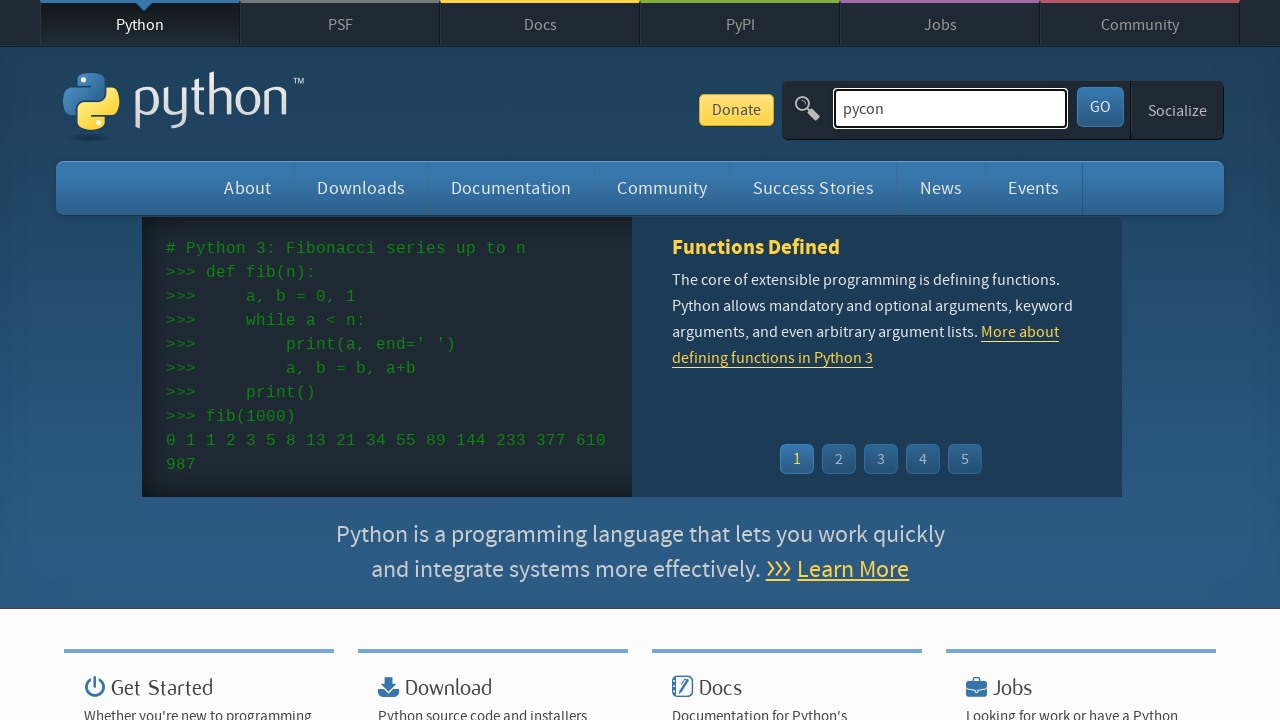

Pressed Enter to submit search form on input[name='q']
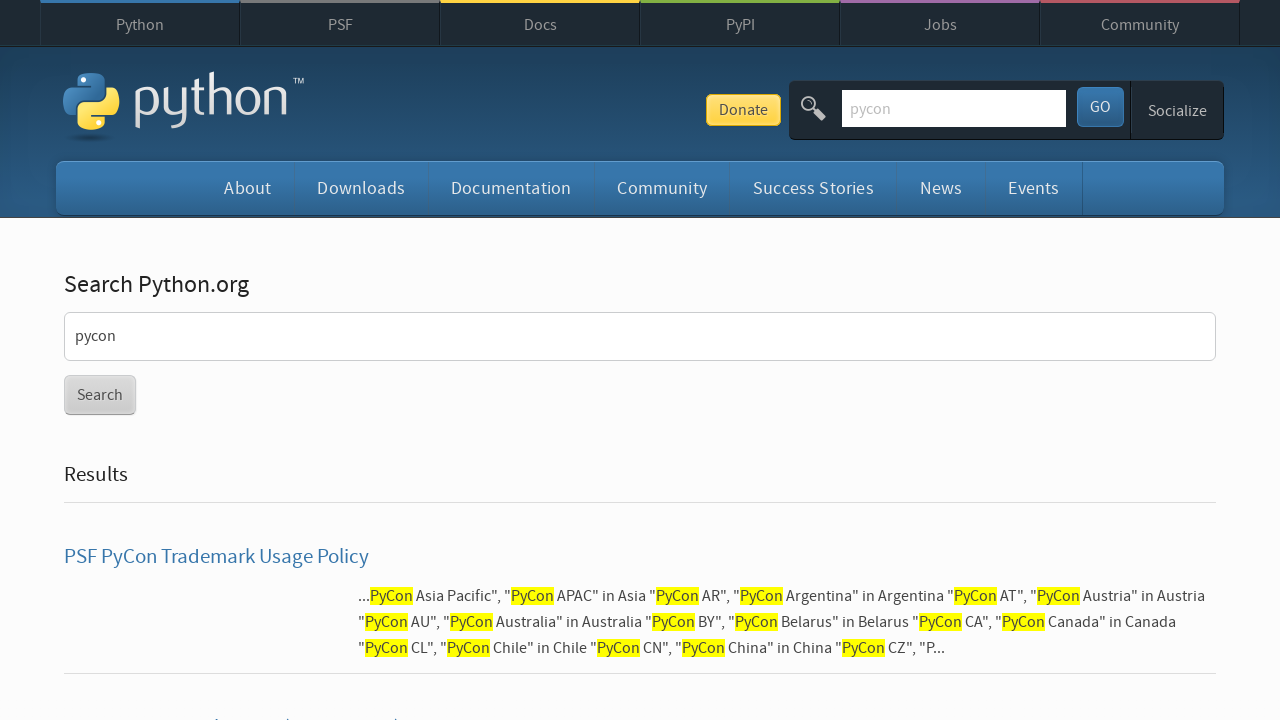

Search results page loaded (networkidle)
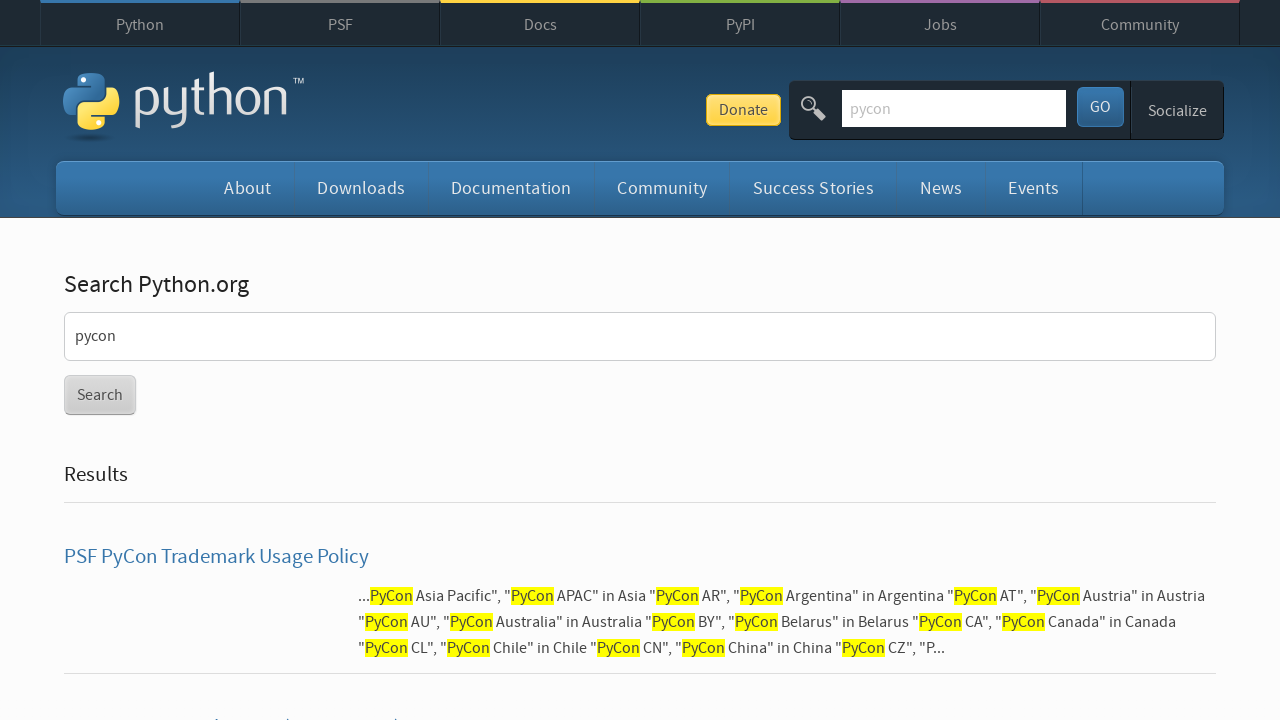

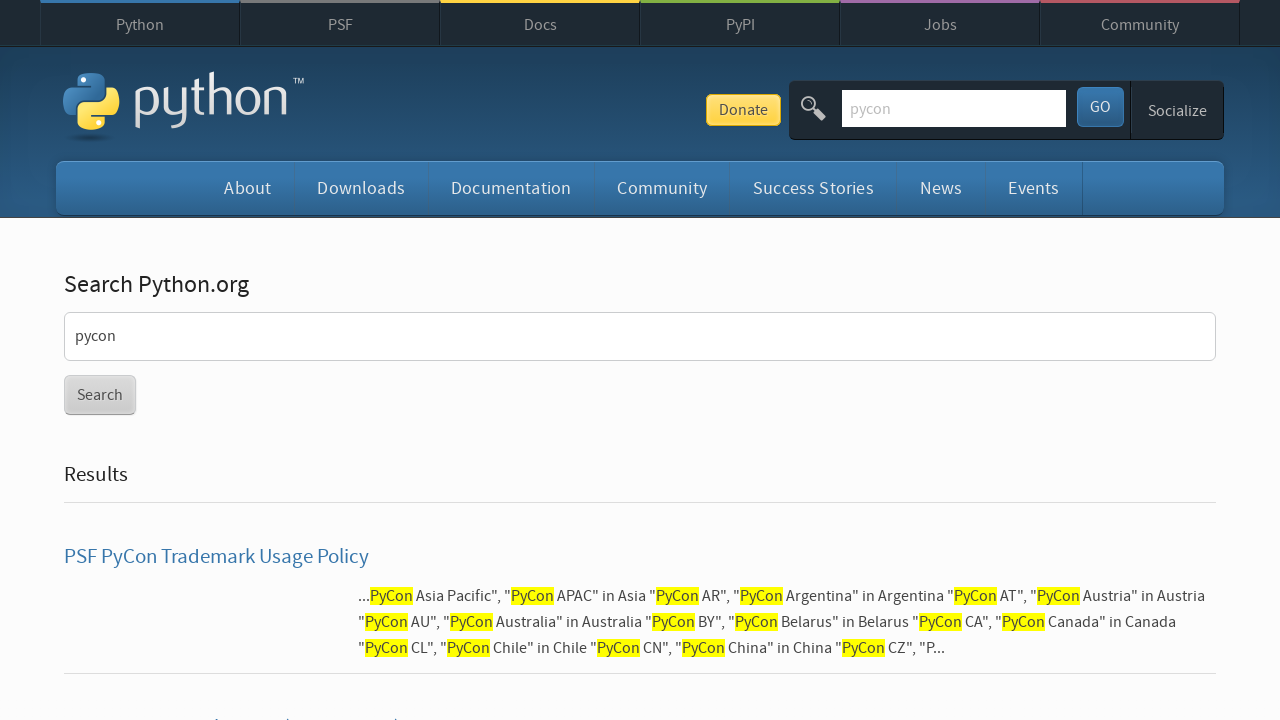